Navigates to a nested frames example page, switches through multiple frame levels to access content in the middle frame, and retrieves text from it

Starting URL: https://the-internet.herokuapp.com/

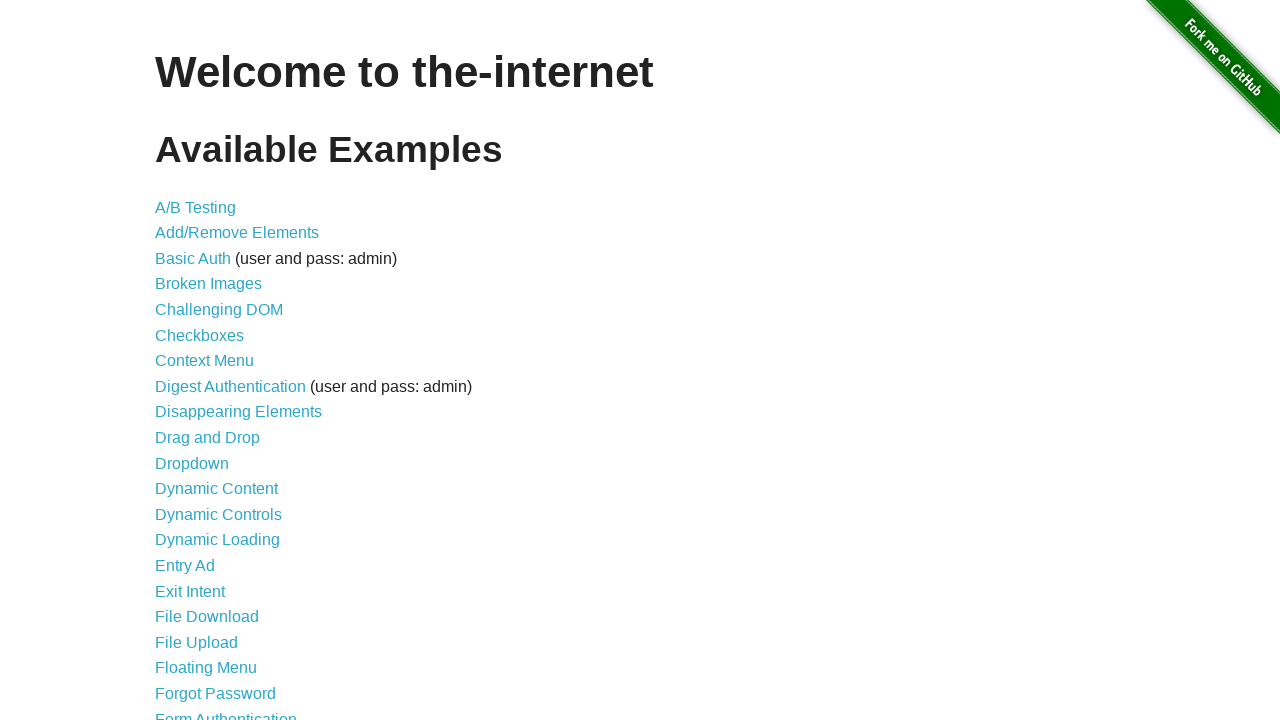

Clicked on the Nested Frames link at (210, 395) on xpath=//a[text()='Nested Frames']
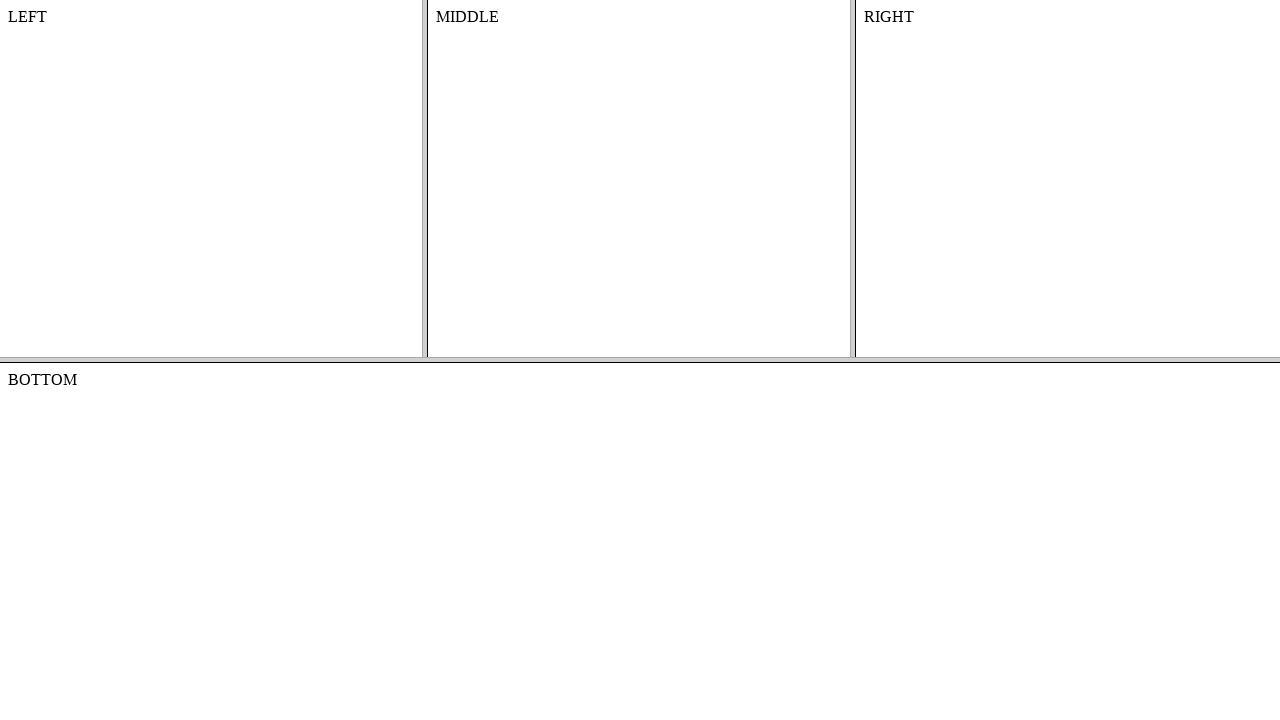

Located the top frame
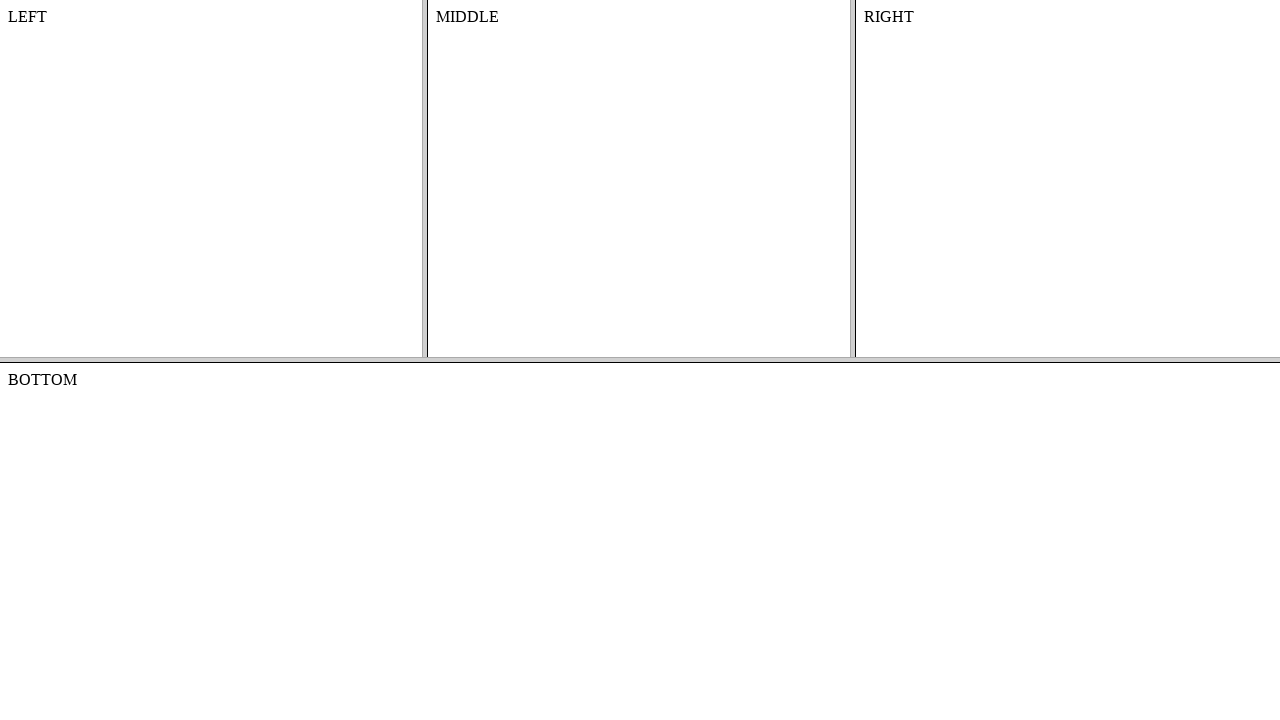

Located the middle frame within the top frame
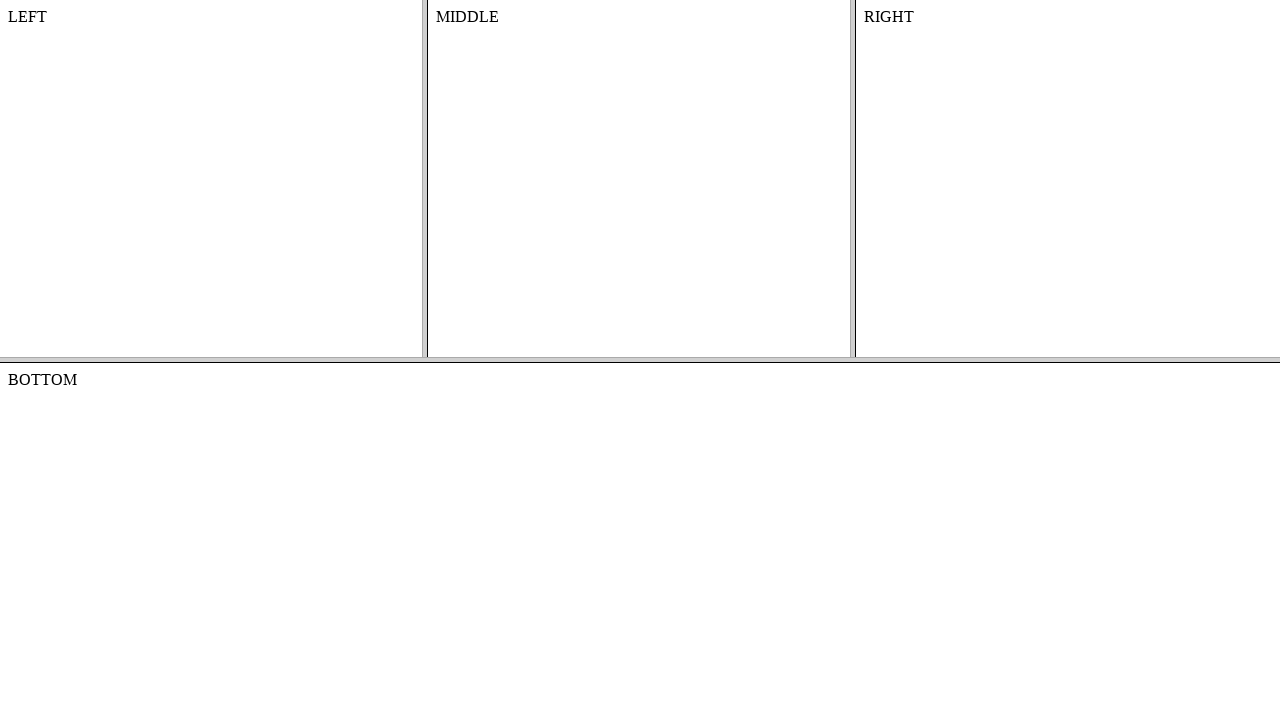

Retrieved text content from middle frame: 'MIDDLE'
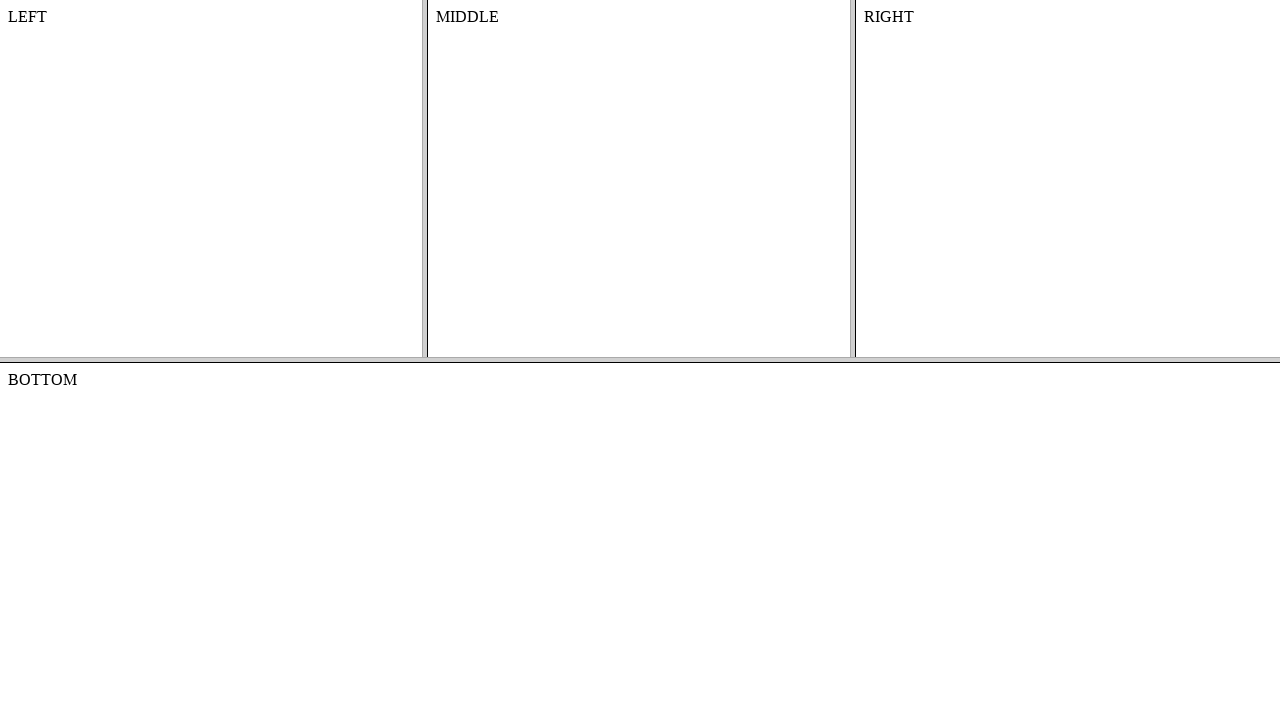

Printed the retrieved text content
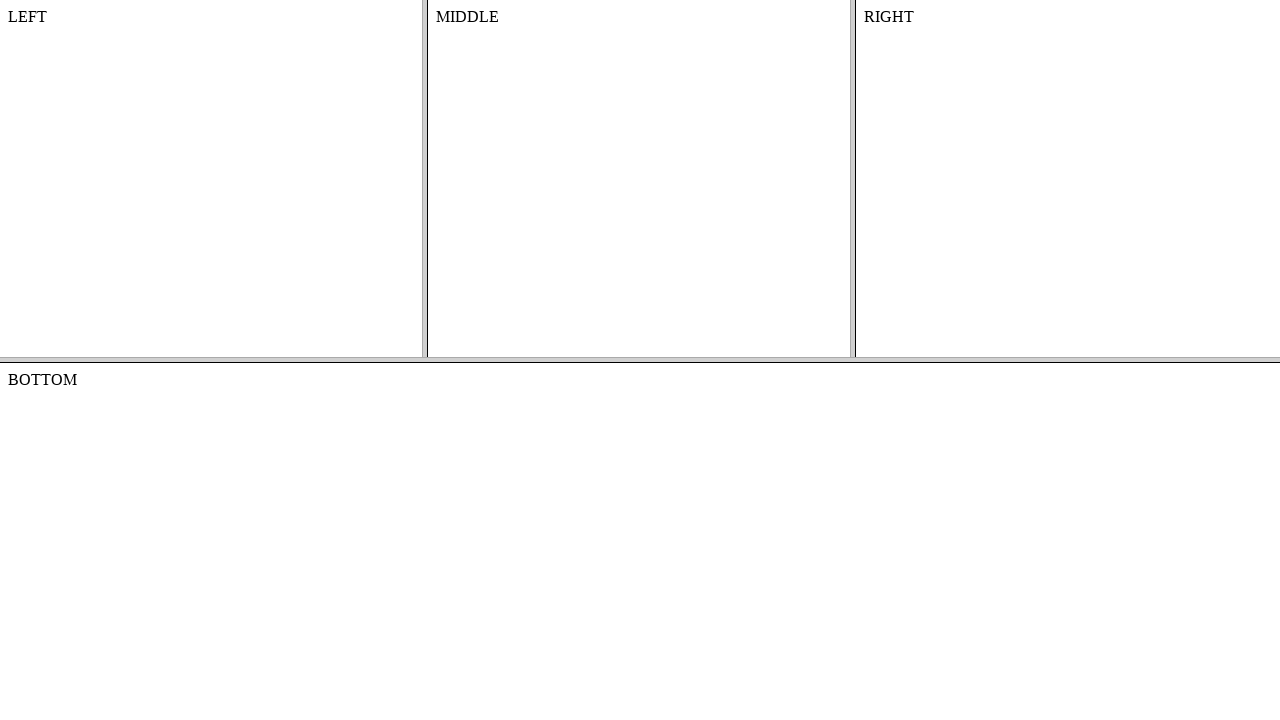

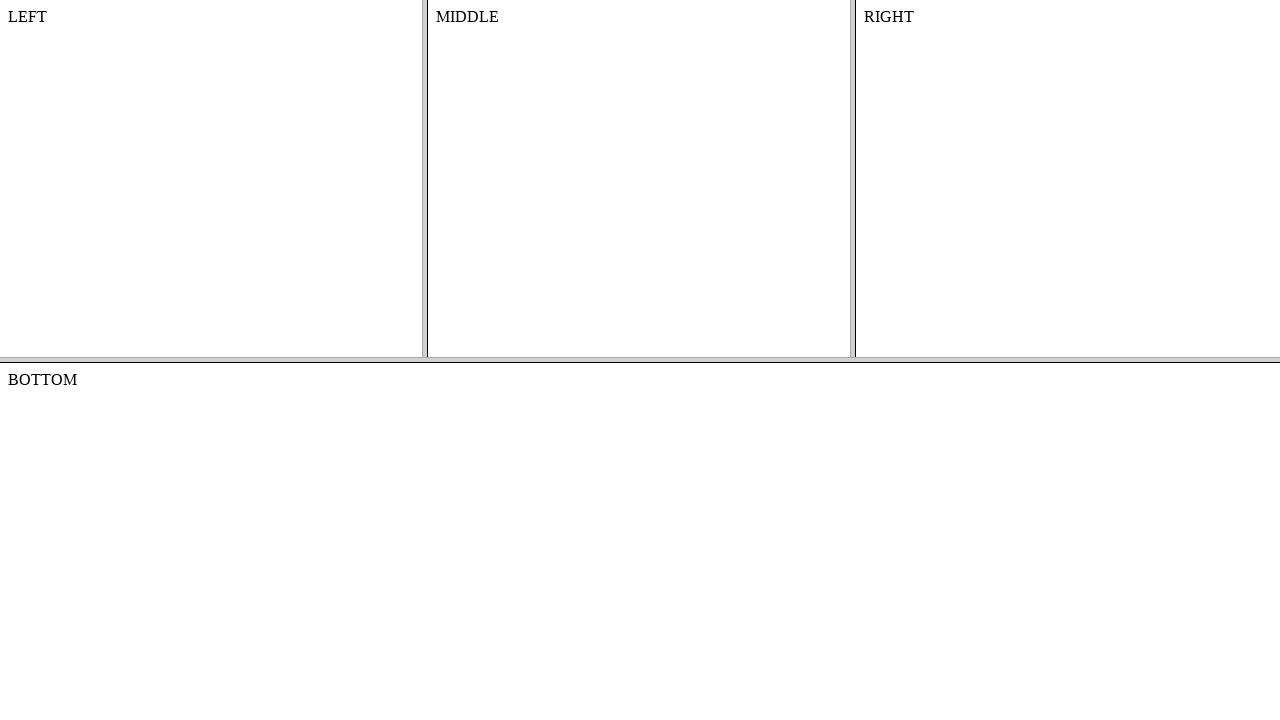